Navigates to the Demoblaze demo e-commerce website homepage to verify the page loads successfully

Starting URL: https://www.demoblaze.com/index.html

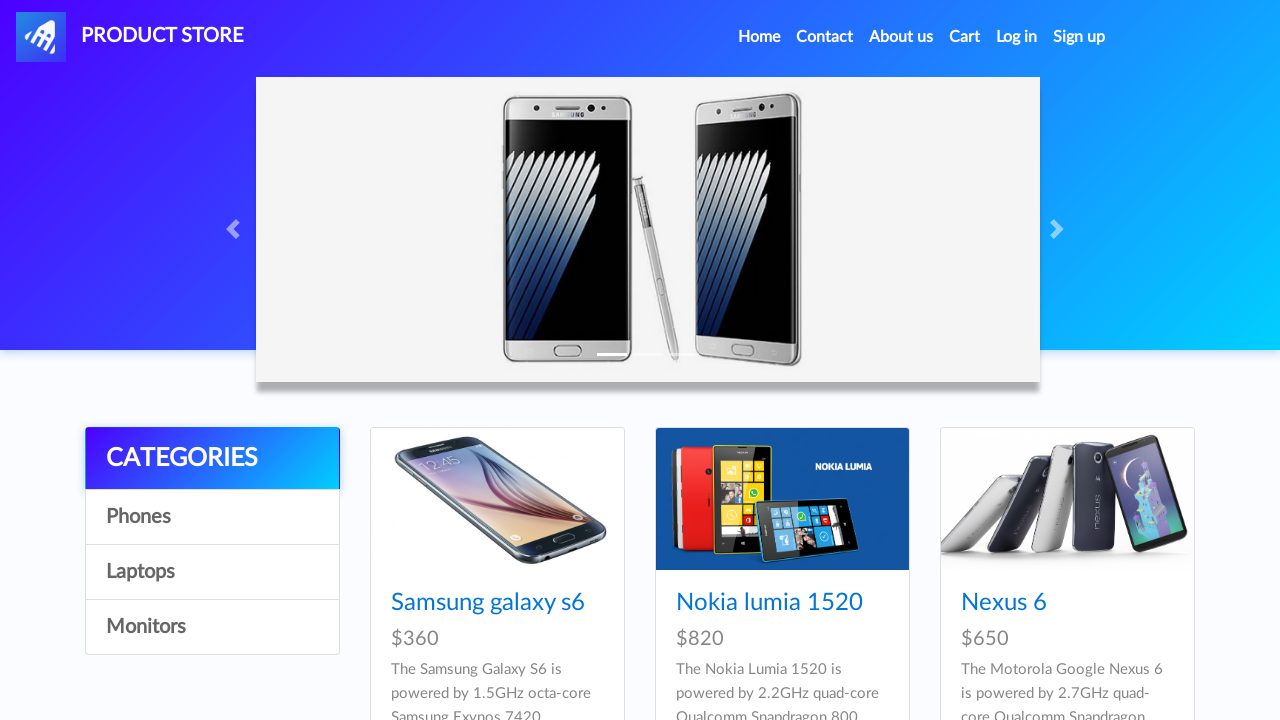

Waited for Demoblaze homepage to load (DOM content loaded)
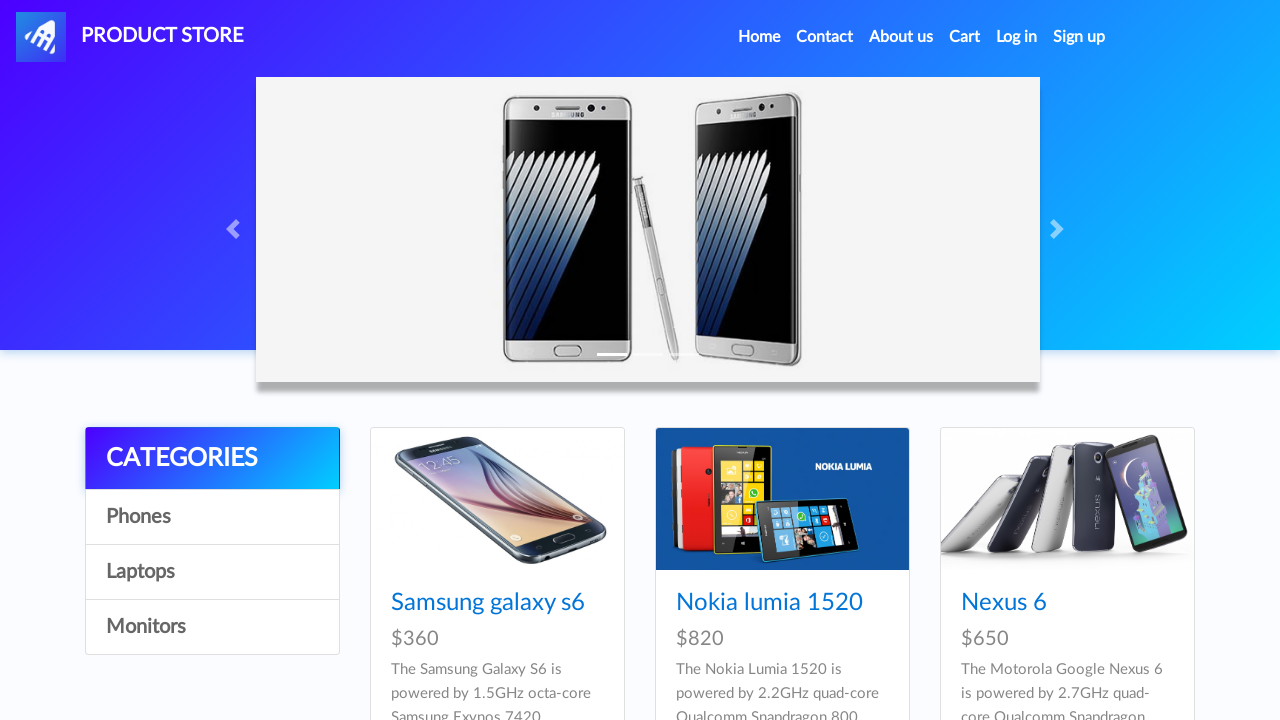

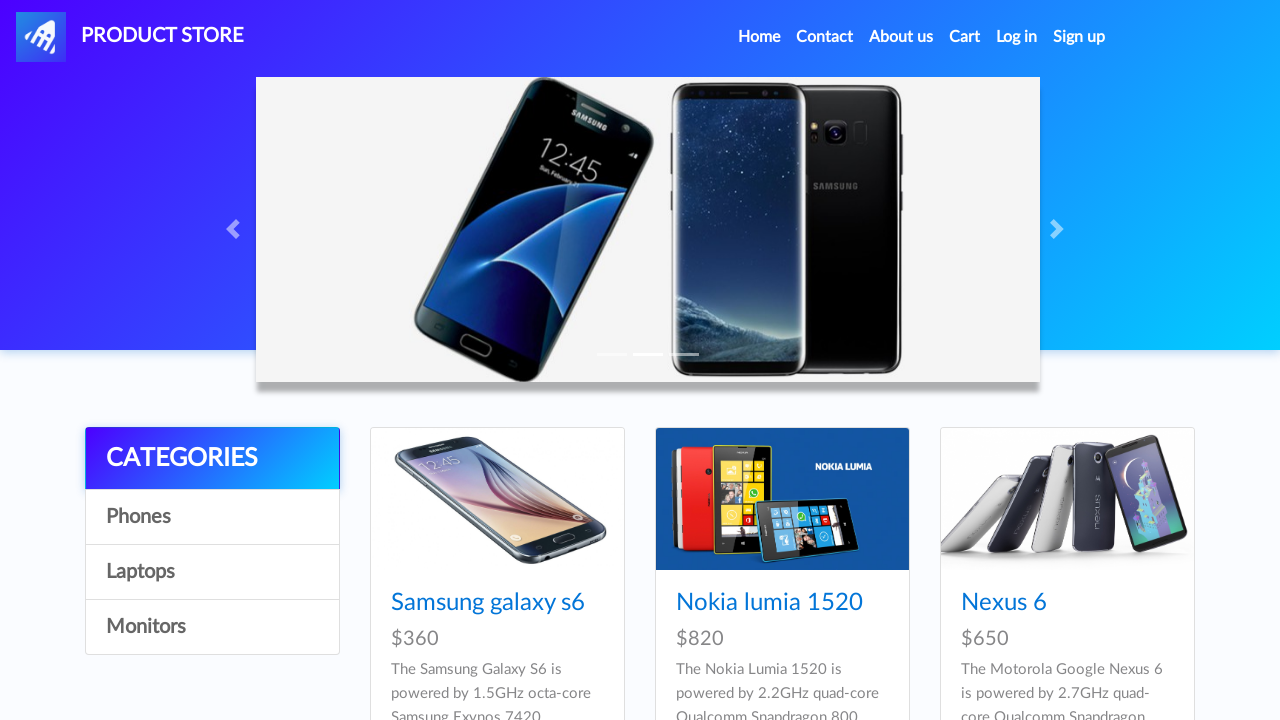